Tests dynamic loading functionality by navigating to the Dynamic Loading section, clicking Example 1, starting the loading process, and verifying that "Hello World!" text appears after loading completes.

Starting URL: https://the-internet.herokuapp.com/

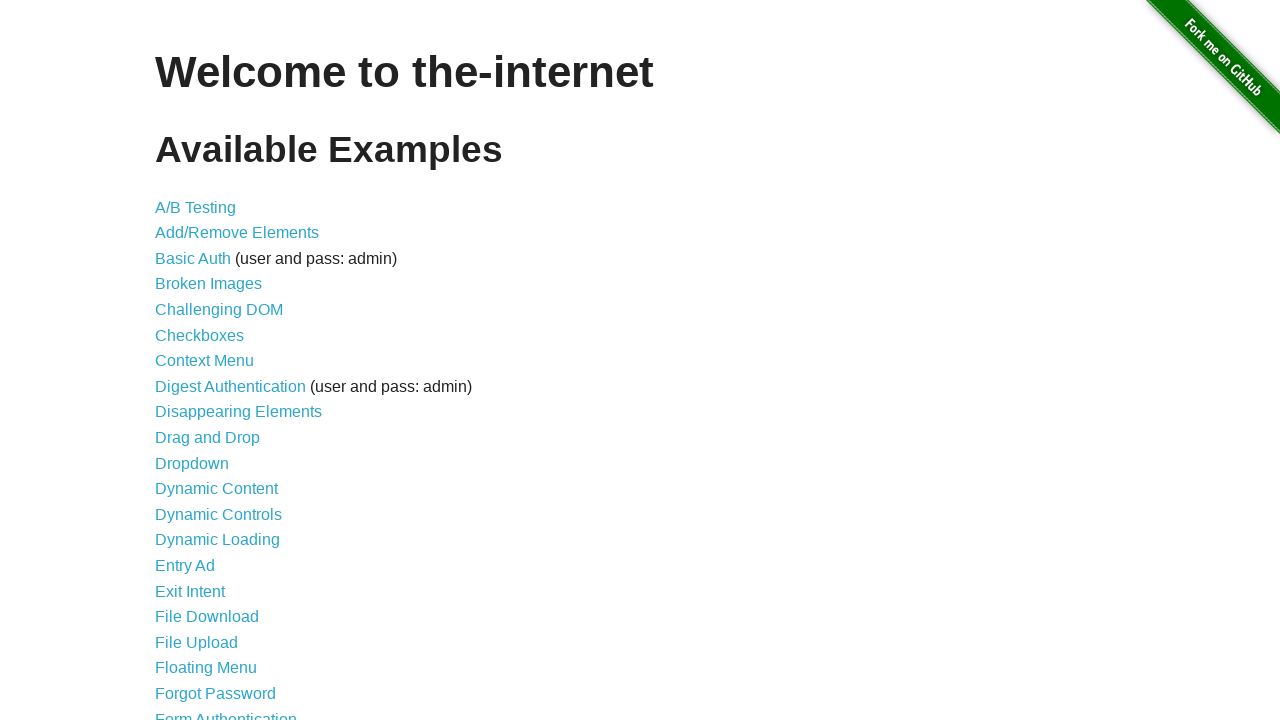

Clicked on 'Dynamic Loading' link at (218, 540) on text=Dynamic Loading
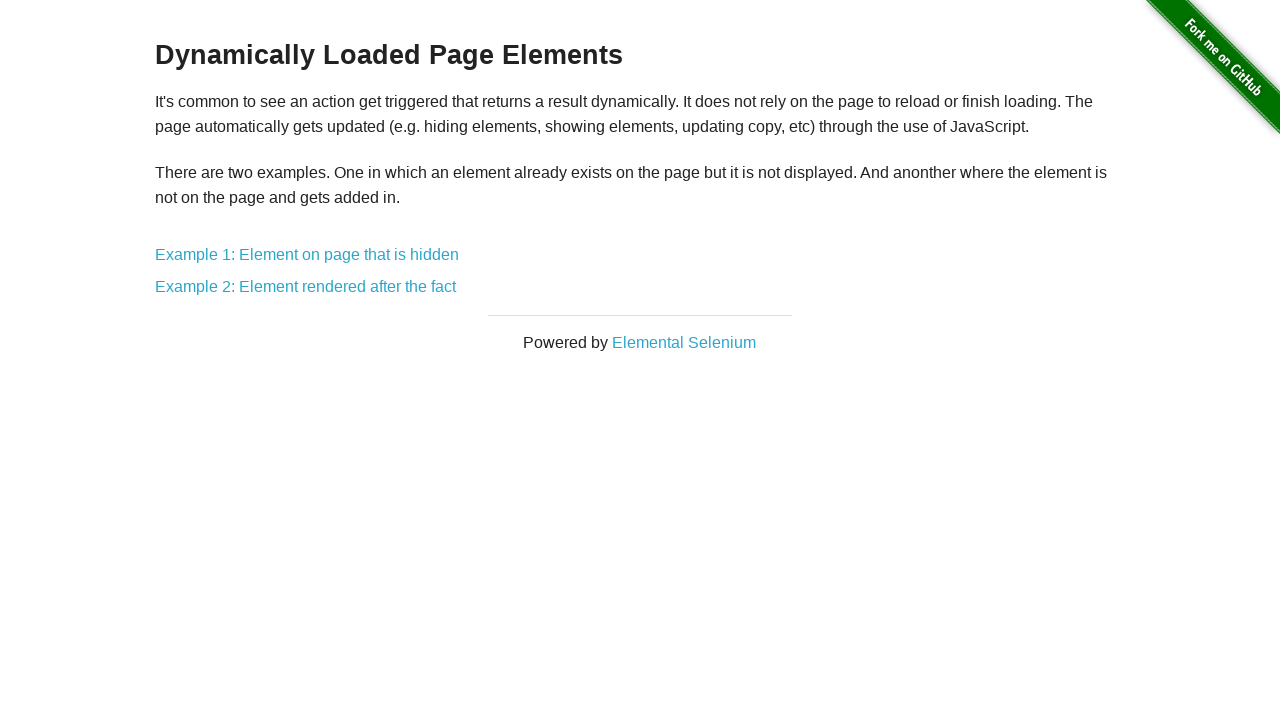

Clicked on 'Example 1:' link at (307, 255) on text=Example 1:
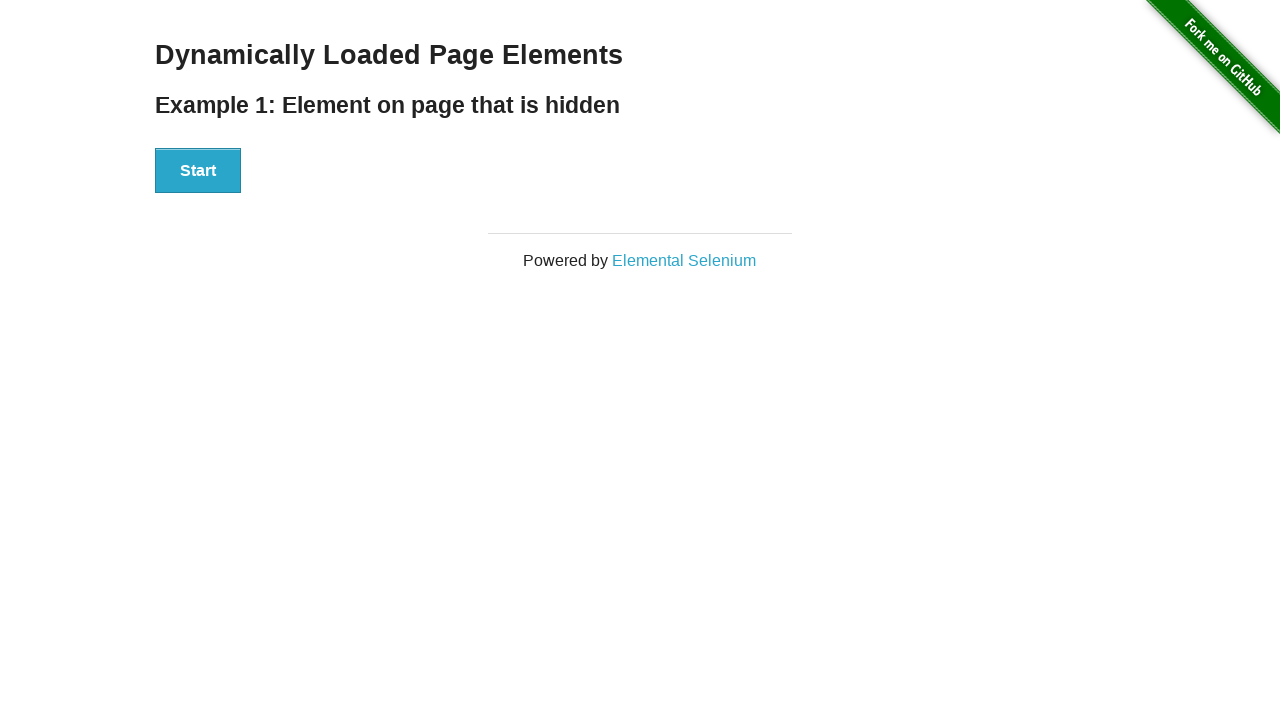

Clicked the 'Start' button to initiate loading process at (198, 171) on xpath=//button[text()='Start']
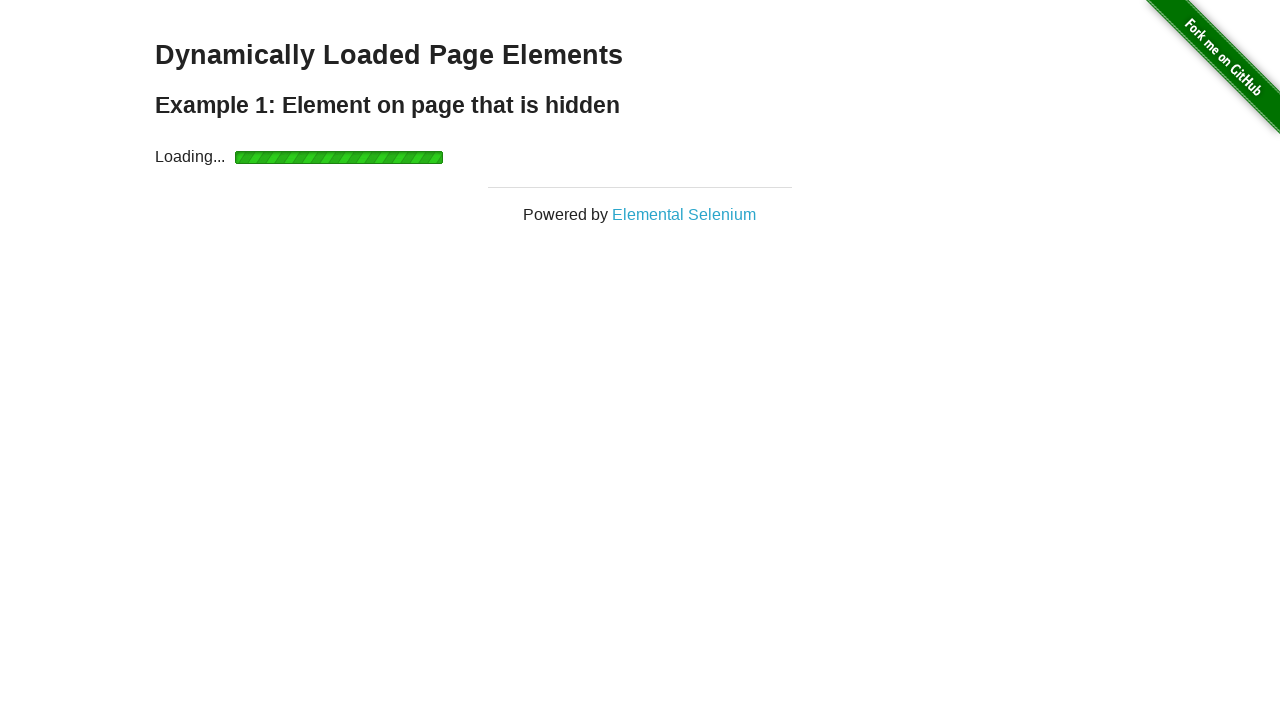

Verified that 'Hello World!' text appeared after loading completed
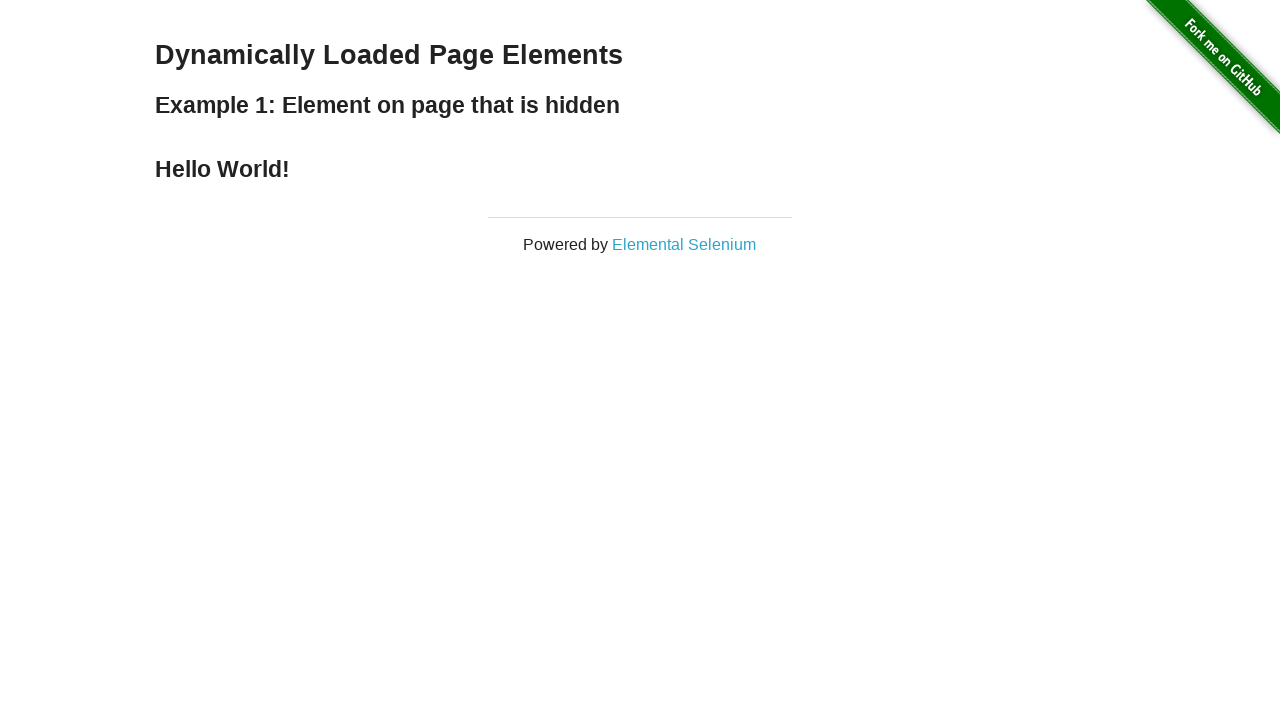

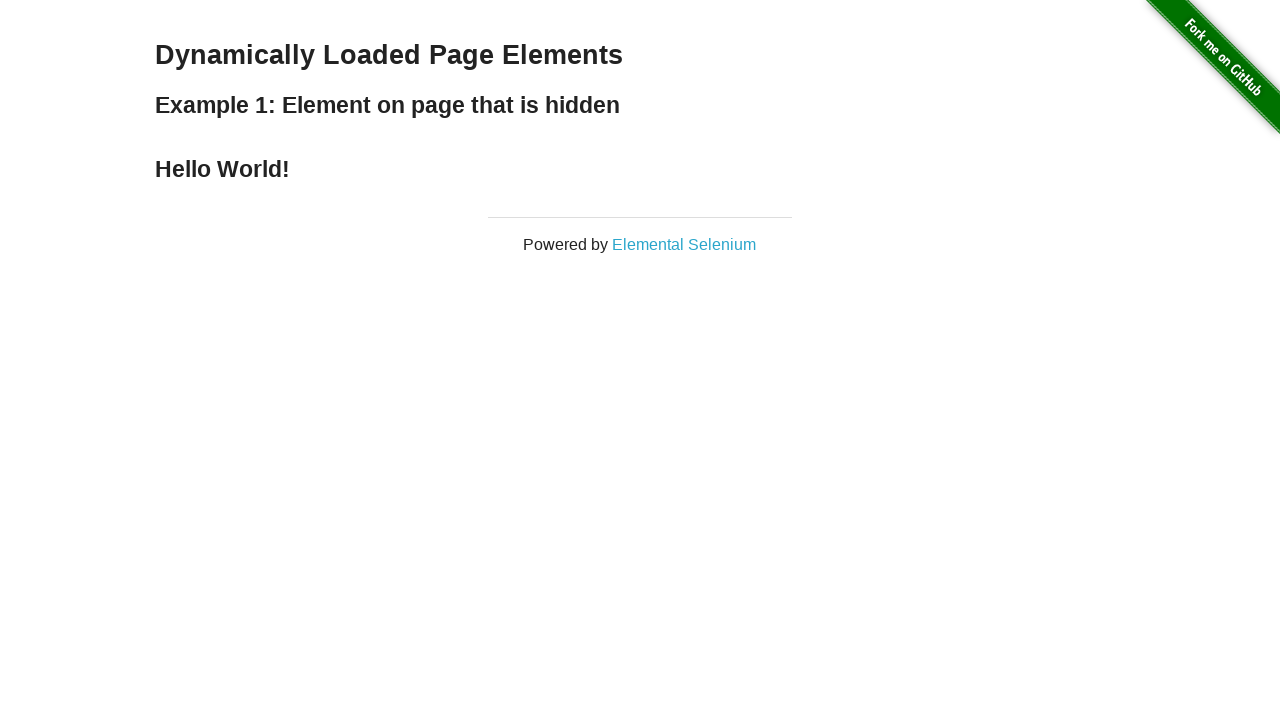